Tests window handling by clicking on a social media link that opens in a new window, switching to it, and then returning to the original window

Starting URL: https://www.costmasters.in/

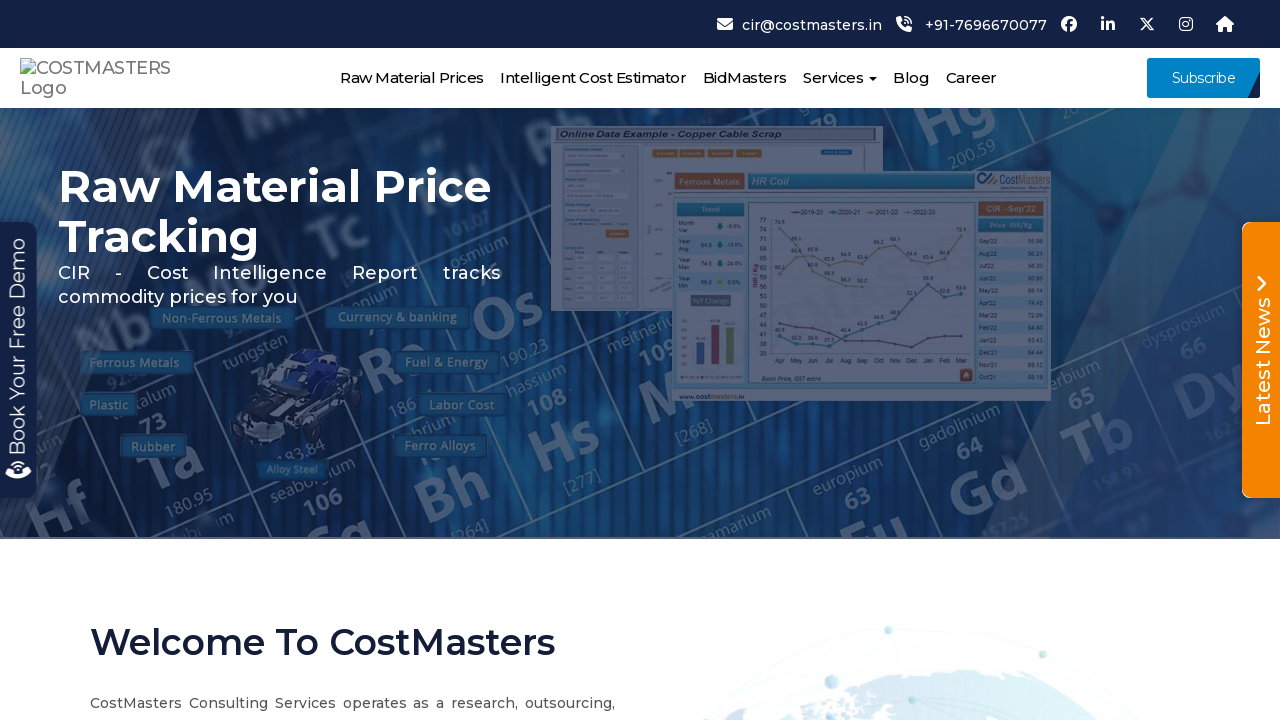

Clicked on social media link in header at (1069, 24) on xpath=/html/body/section[1]/div/div/div/div/a[3]/i
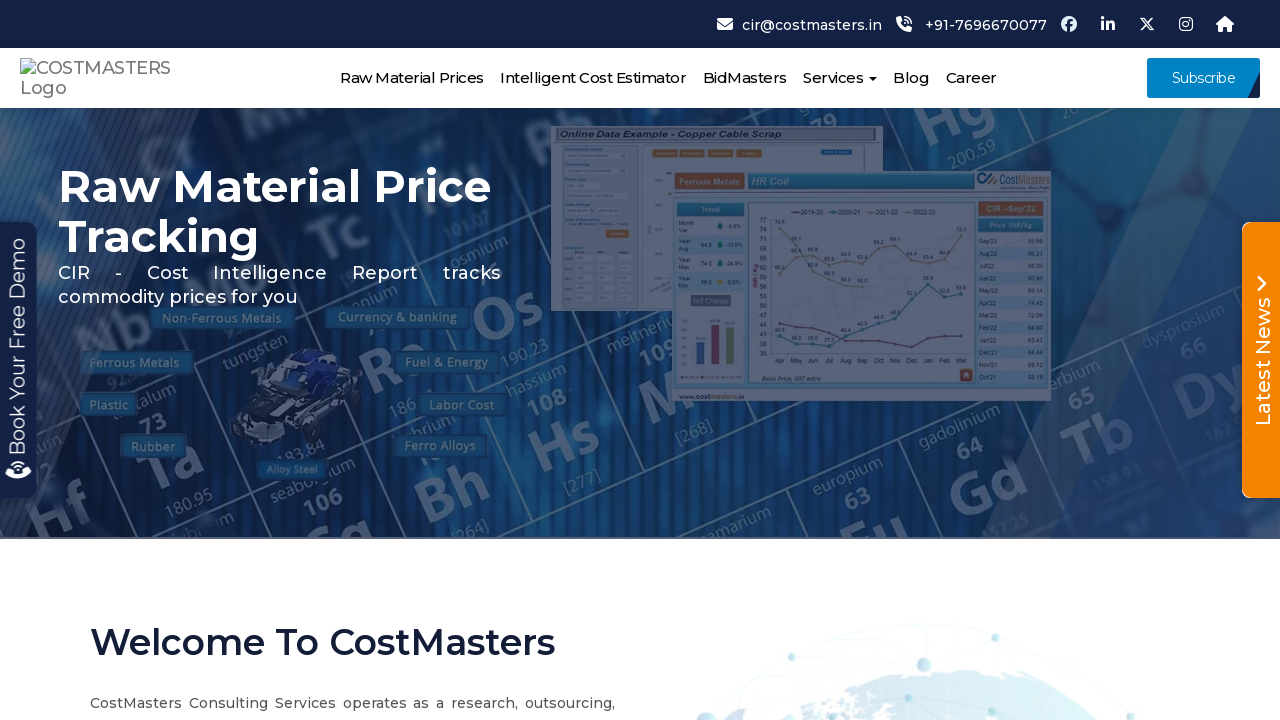

New window opened from social media link
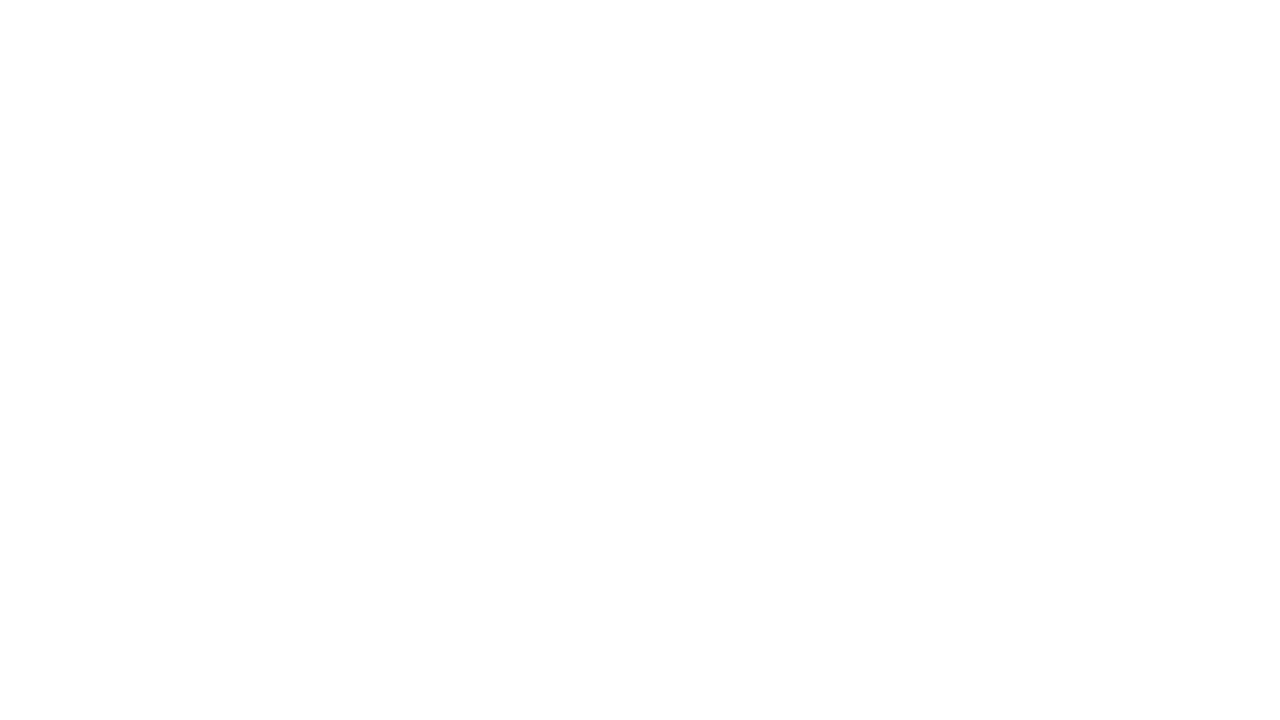

New window finished loading
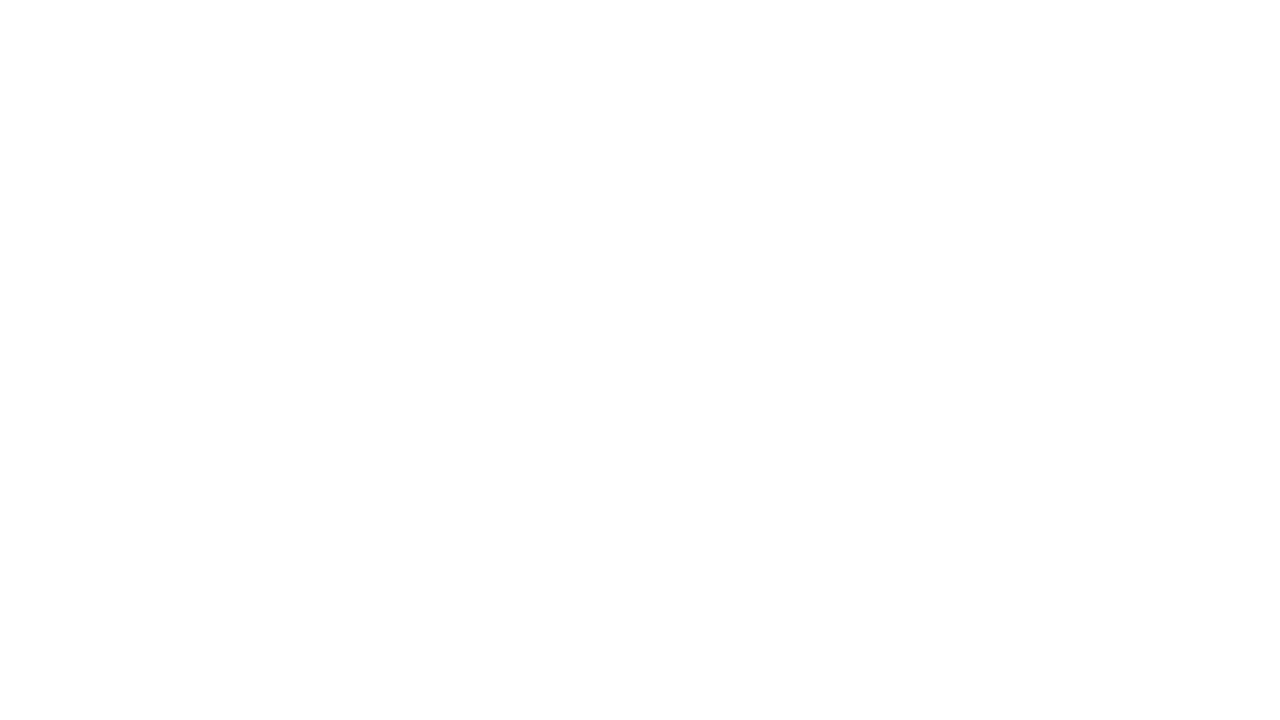

Retrieved new window title: 
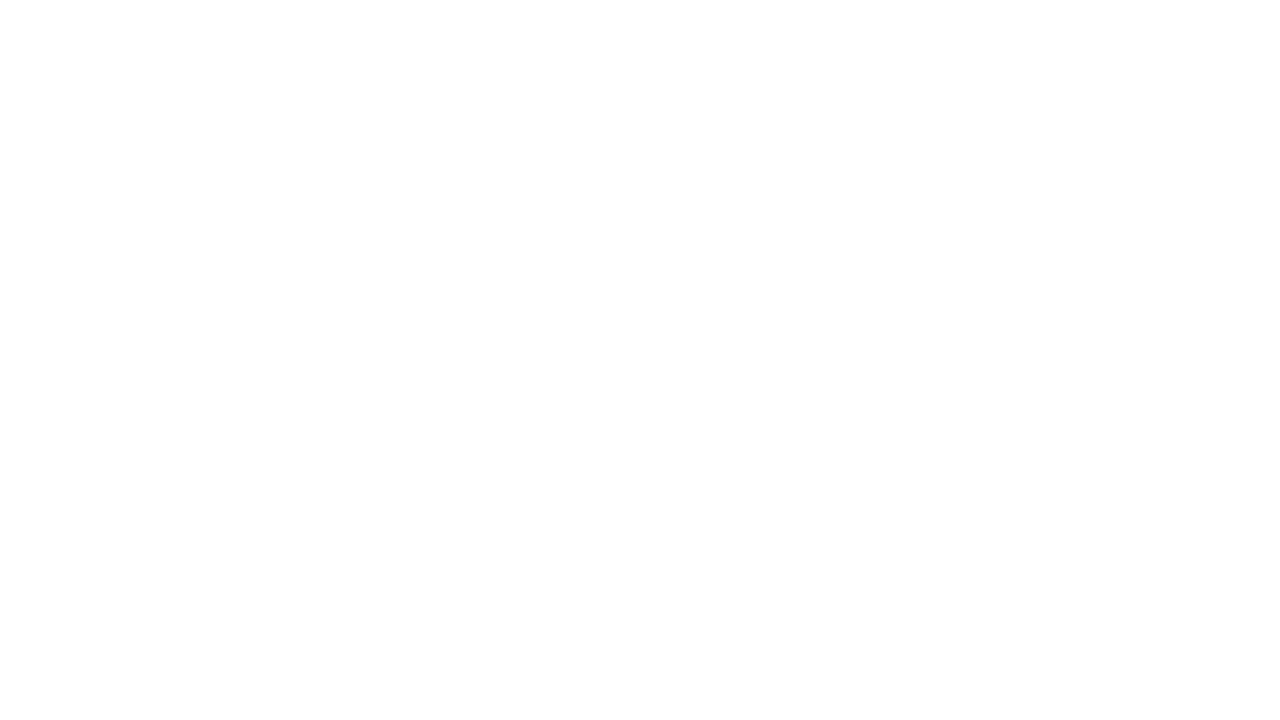

Closed the new window
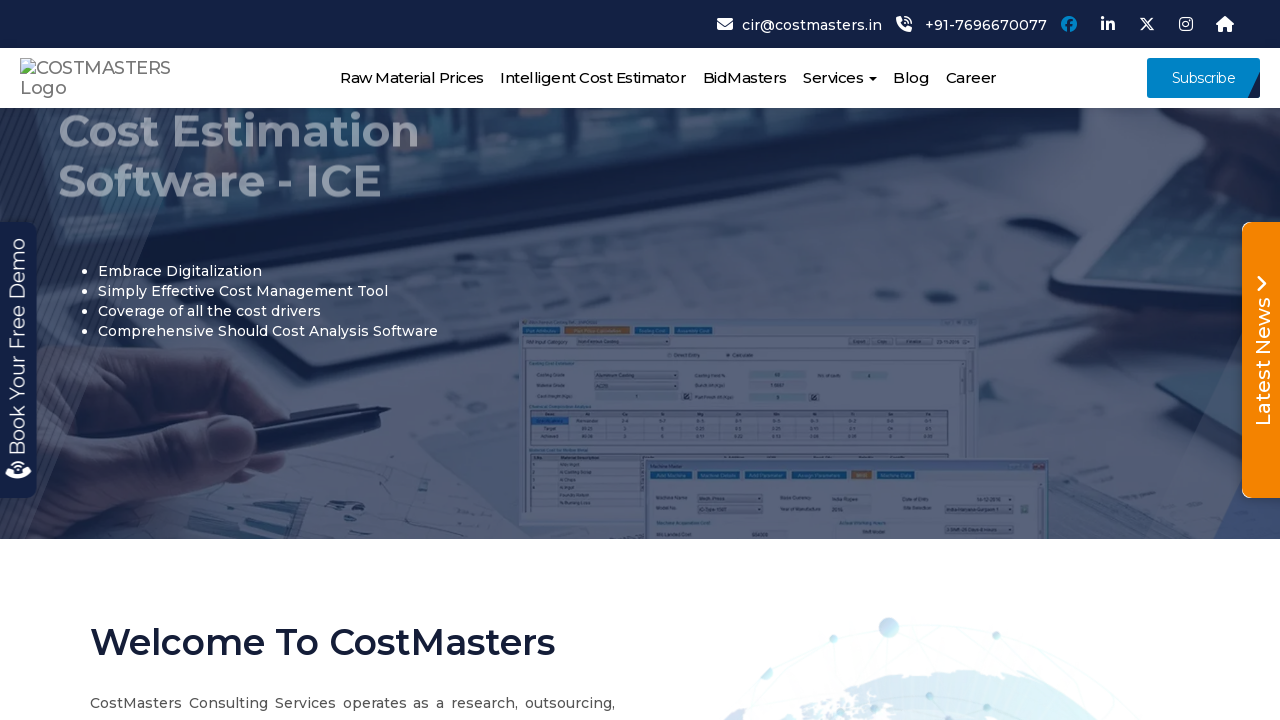

Retrieved original window title: Commodity Prices-Latest & Future,Zero Base Costing Software - CostMasters
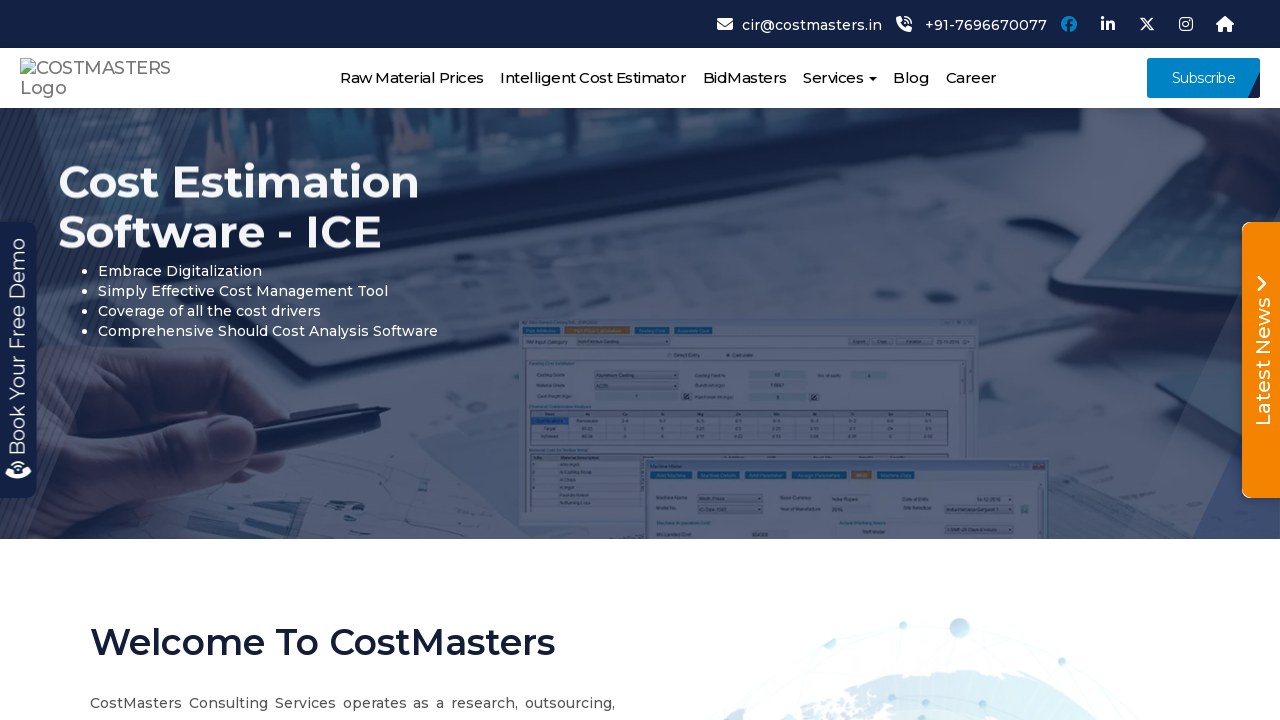

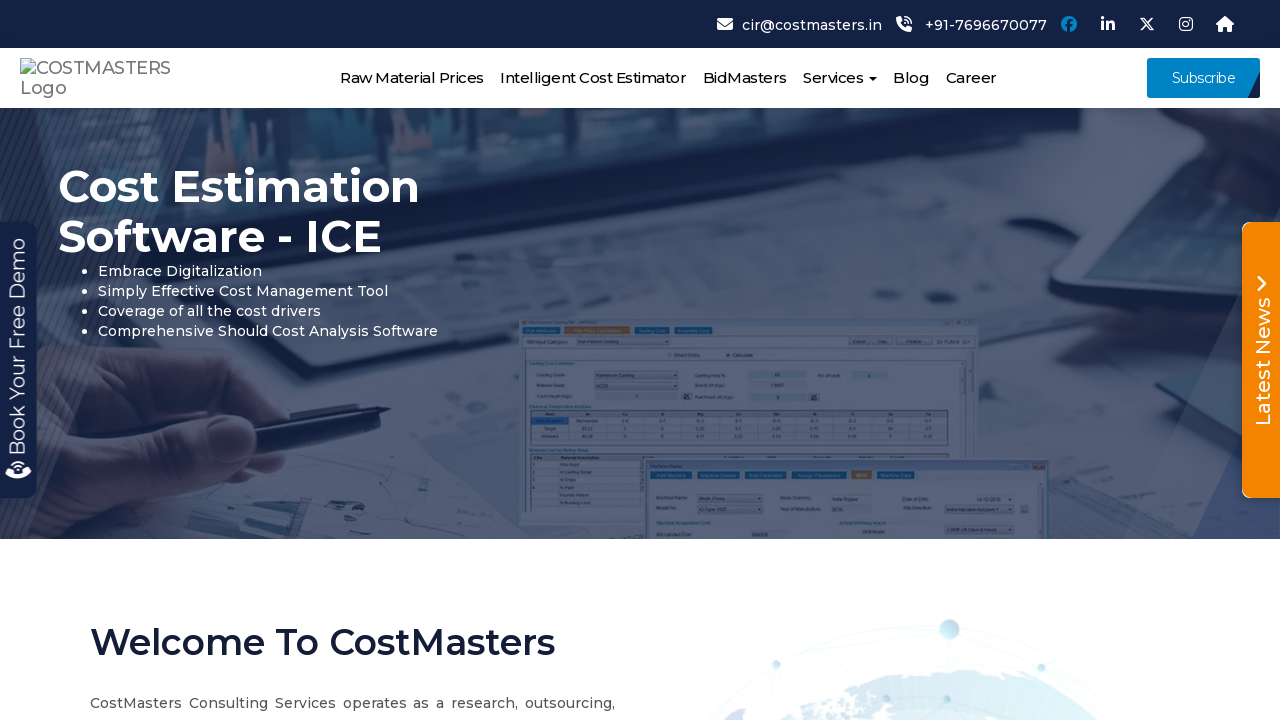